Navigates to python.org and verifies that the events widget with time and title elements is displayed

Starting URL: https://python.org

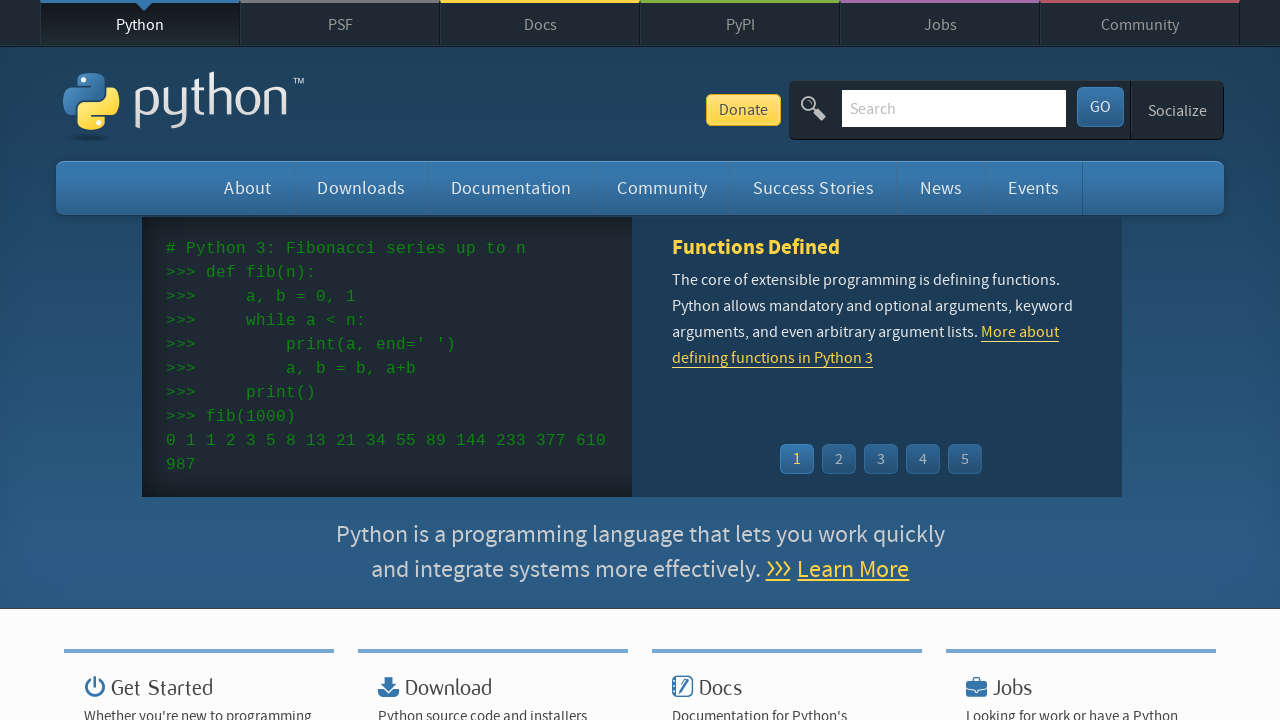

Navigated to https://python.org
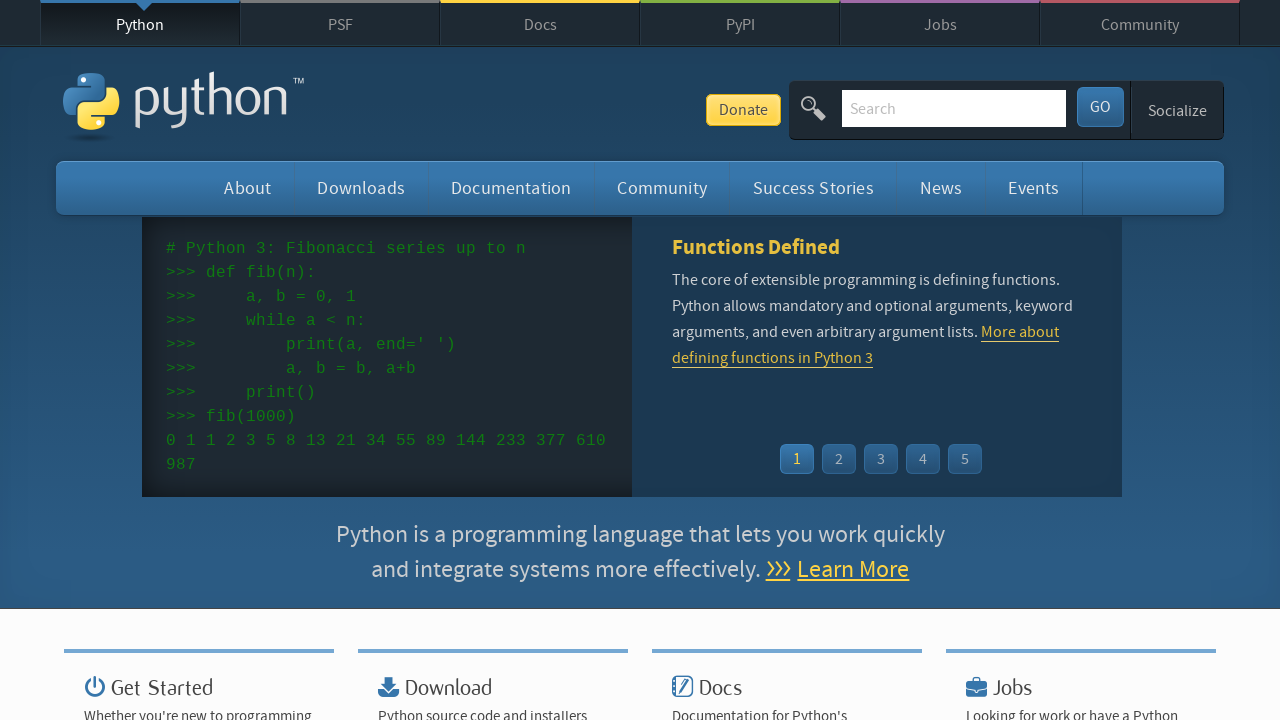

Events widget time element loaded
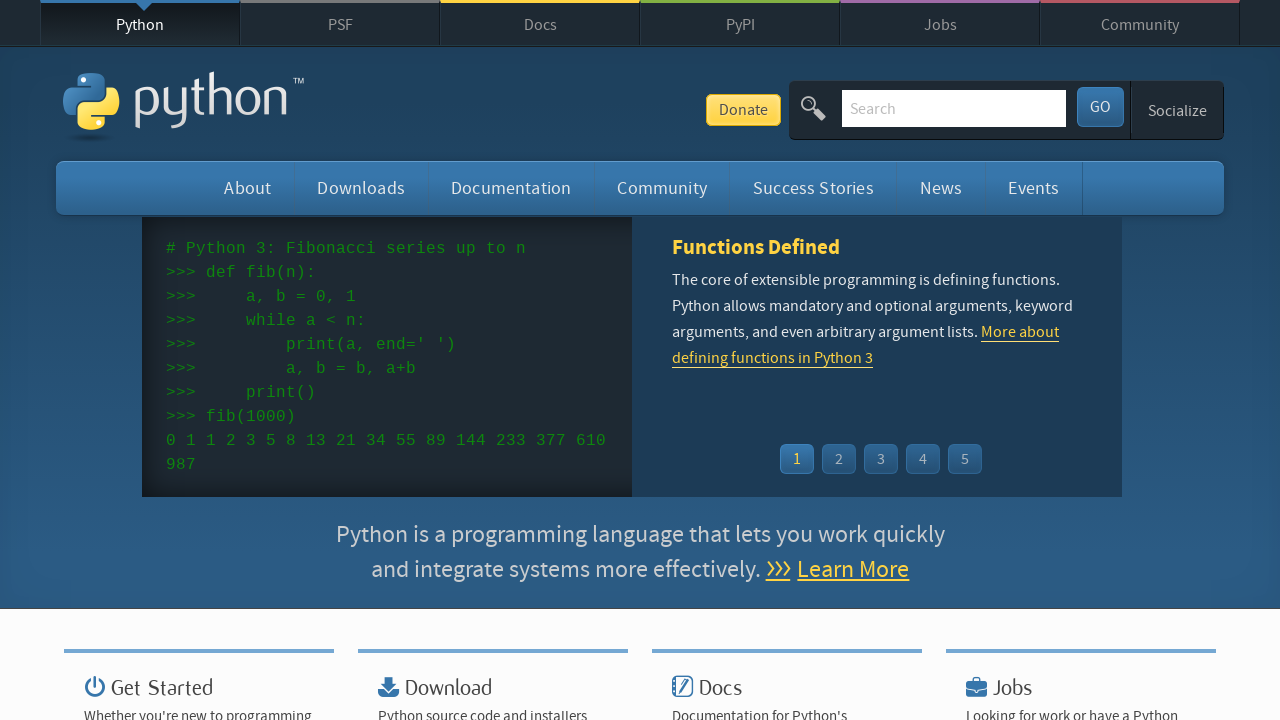

Events widget title element (link) loaded and verified as displayed
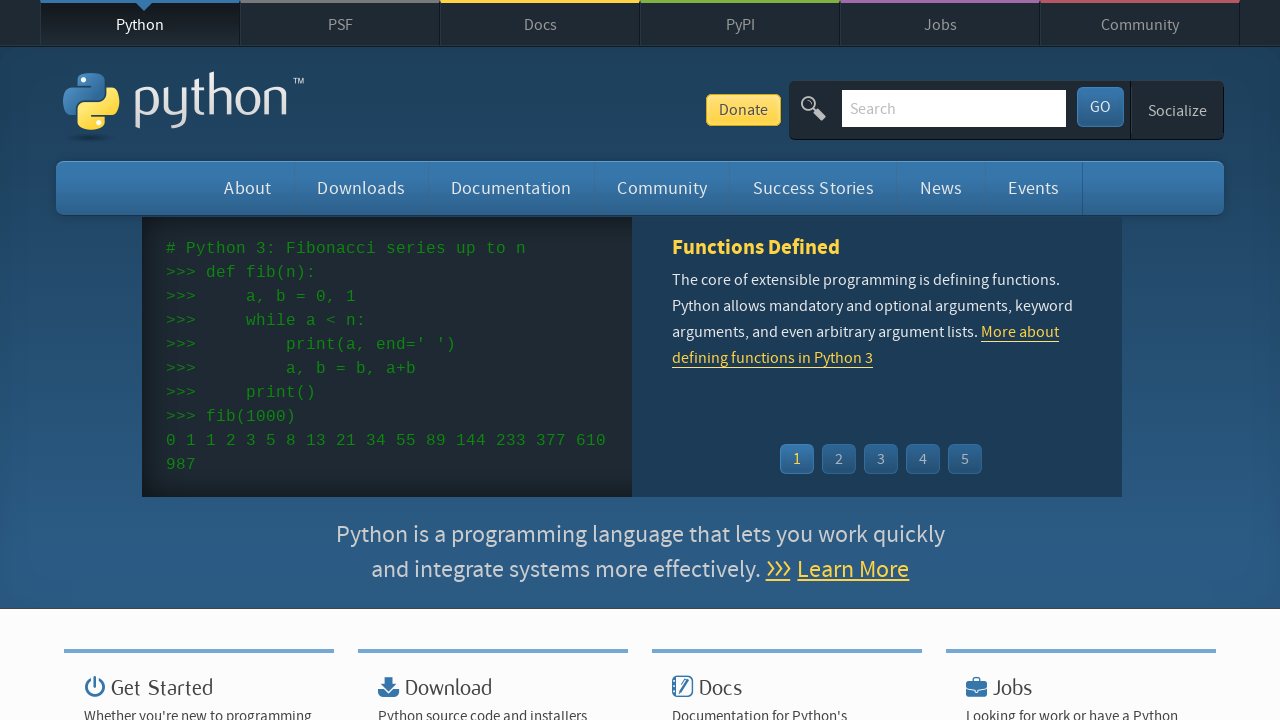

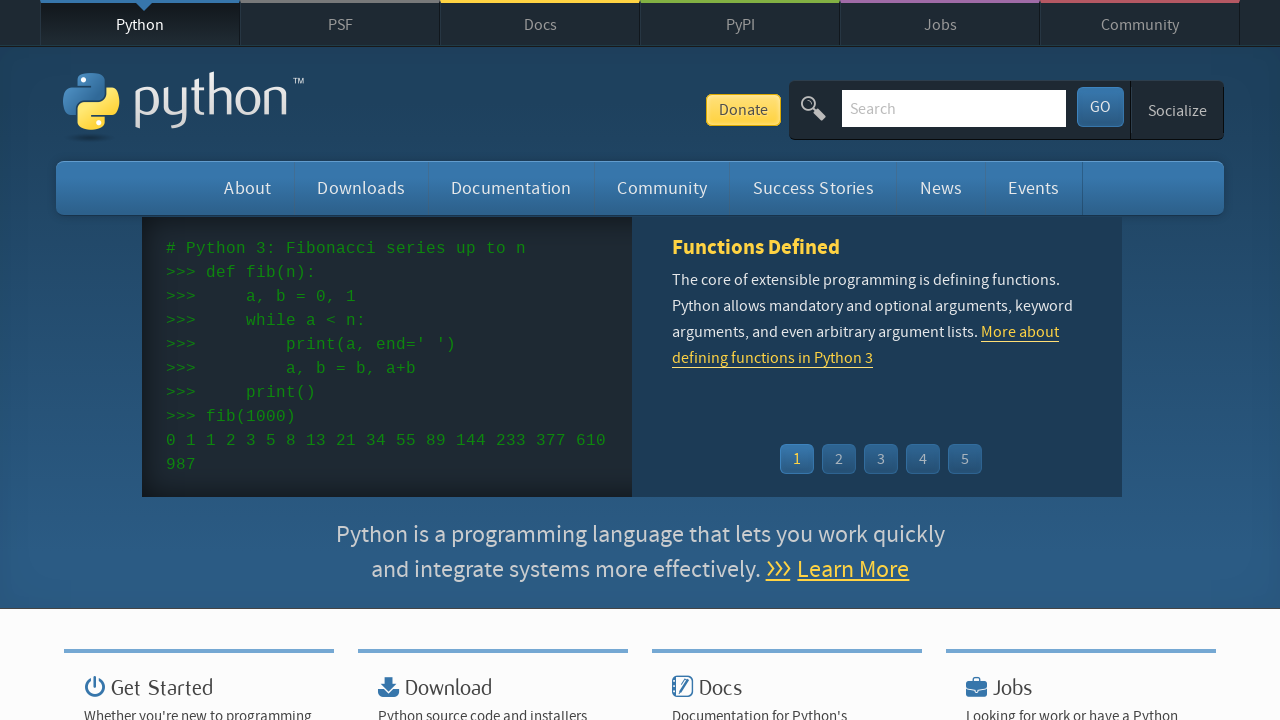